Tests dynamic controls page with explicit waits by clicking Remove button and verifying "It's gone!" message appears, then clicking Add button and verifying "It's back!" message appears

Starting URL: https://the-internet.herokuapp.com/dynamic_controls

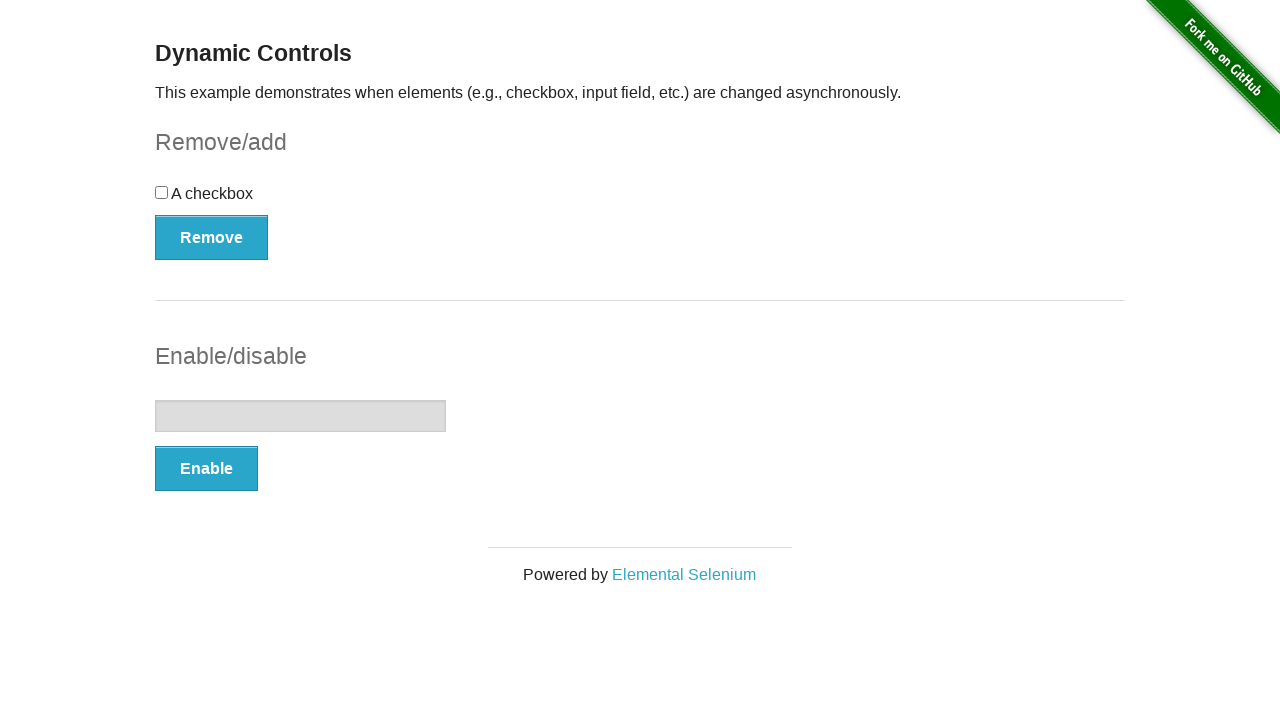

Clicked Remove button to remove dynamic control at (212, 237) on xpath=//button[@onclick='swapCheckbox()']
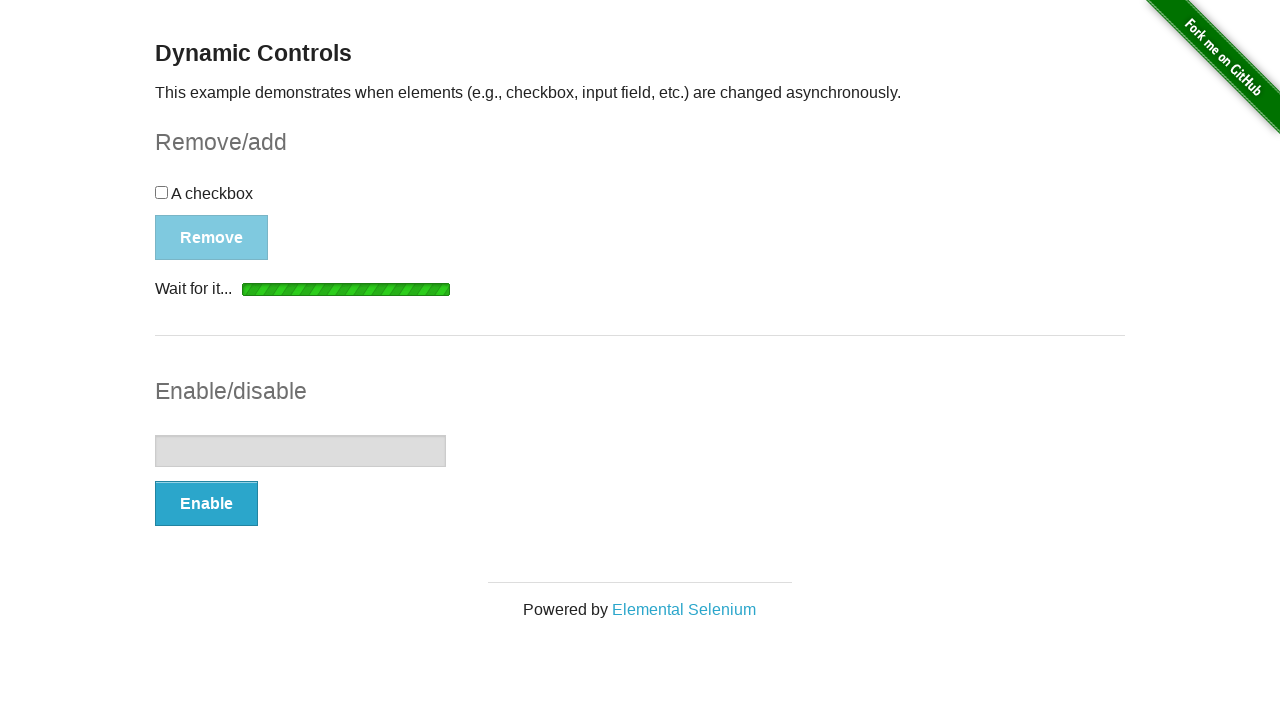

Waited for and found 'It's gone!' message
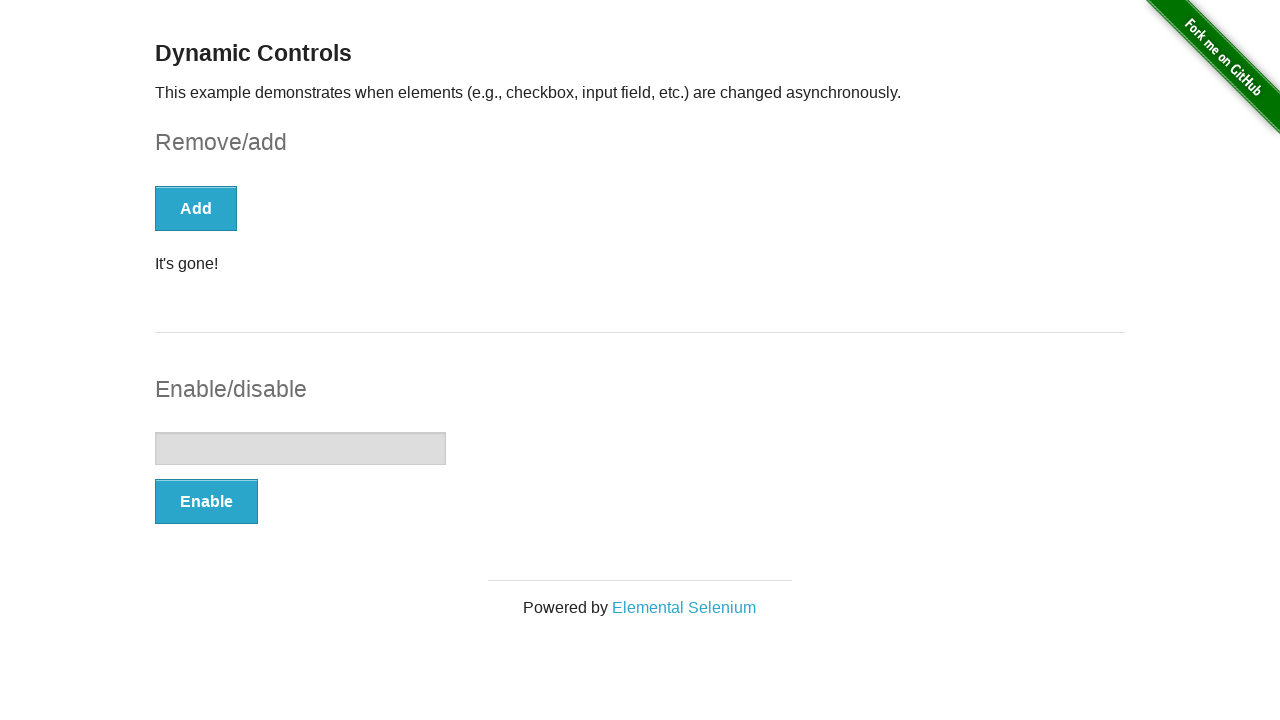

Verified 'It's gone!' message is visible
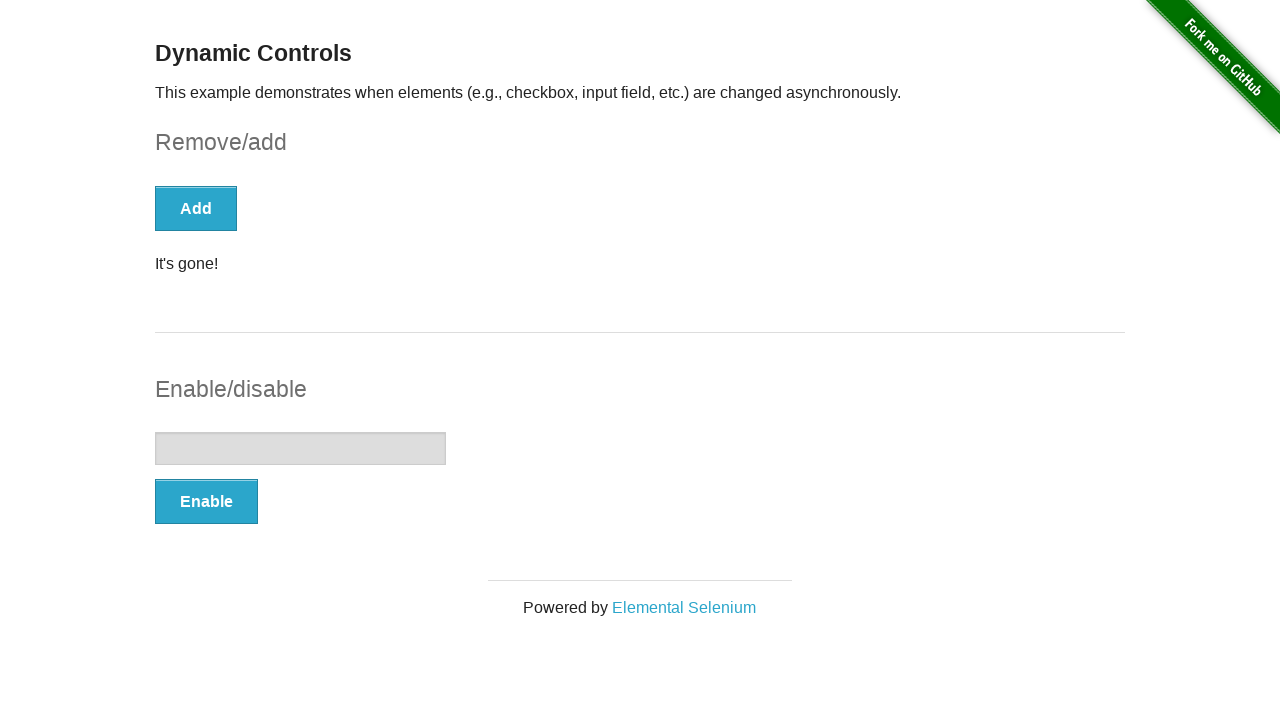

Clicked Add button to restore dynamic control at (196, 208) on xpath=//button[text()='Add']
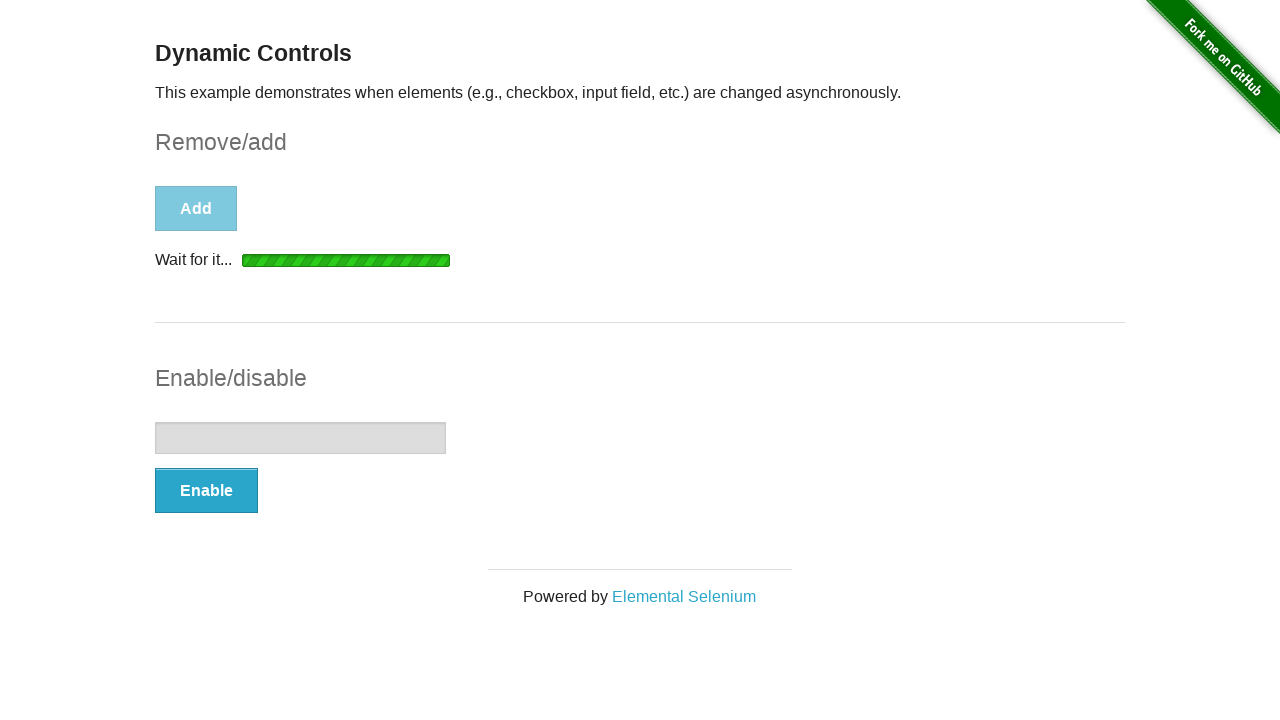

Waited for and found 'It's back!' message
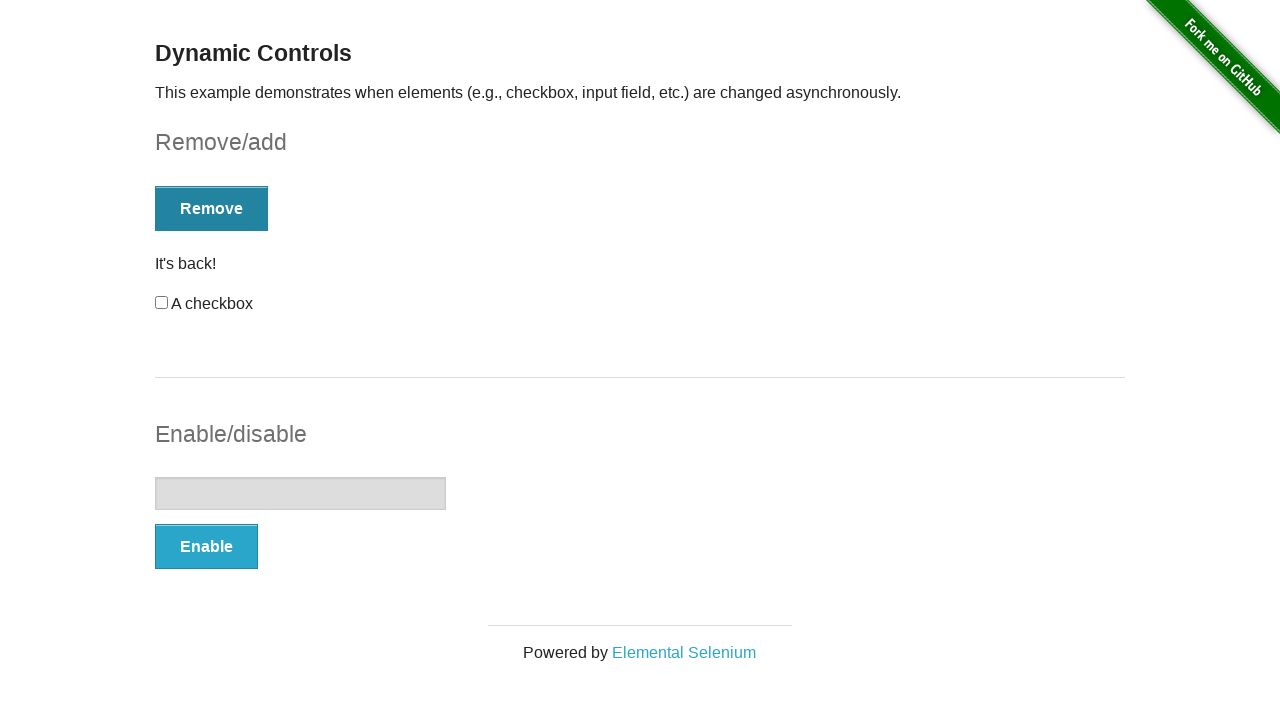

Verified 'It's back!' message is visible
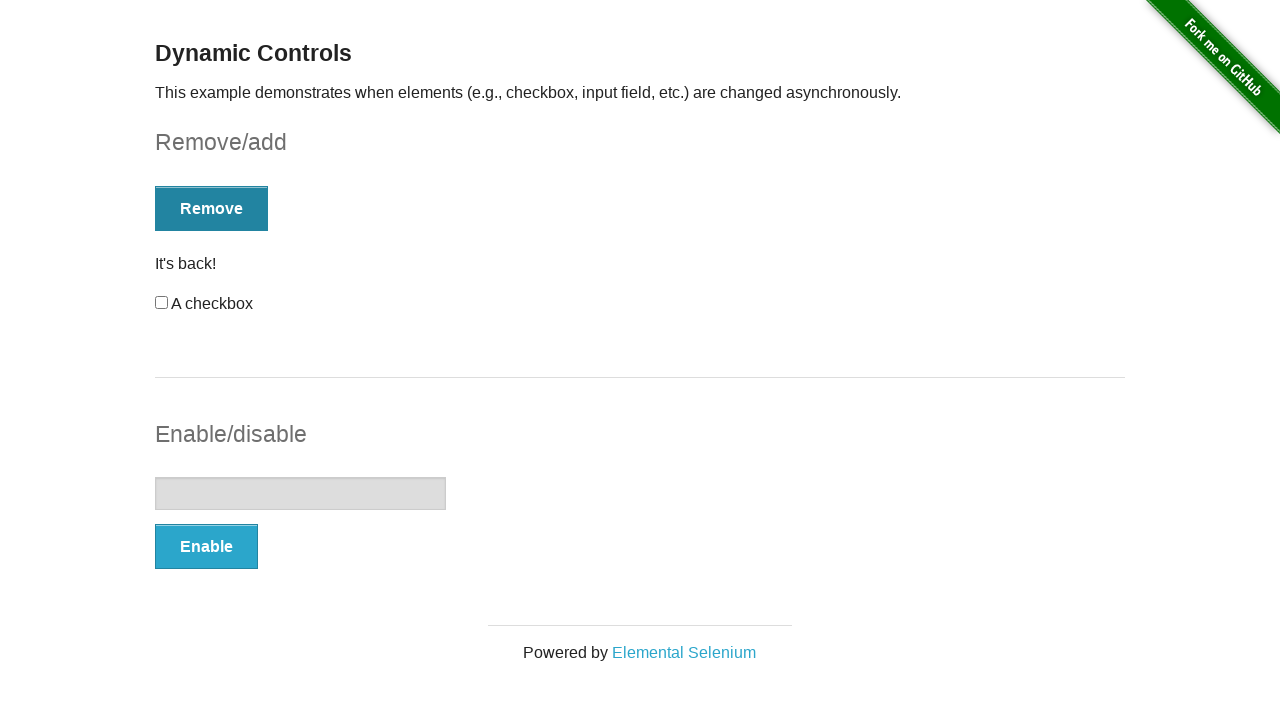

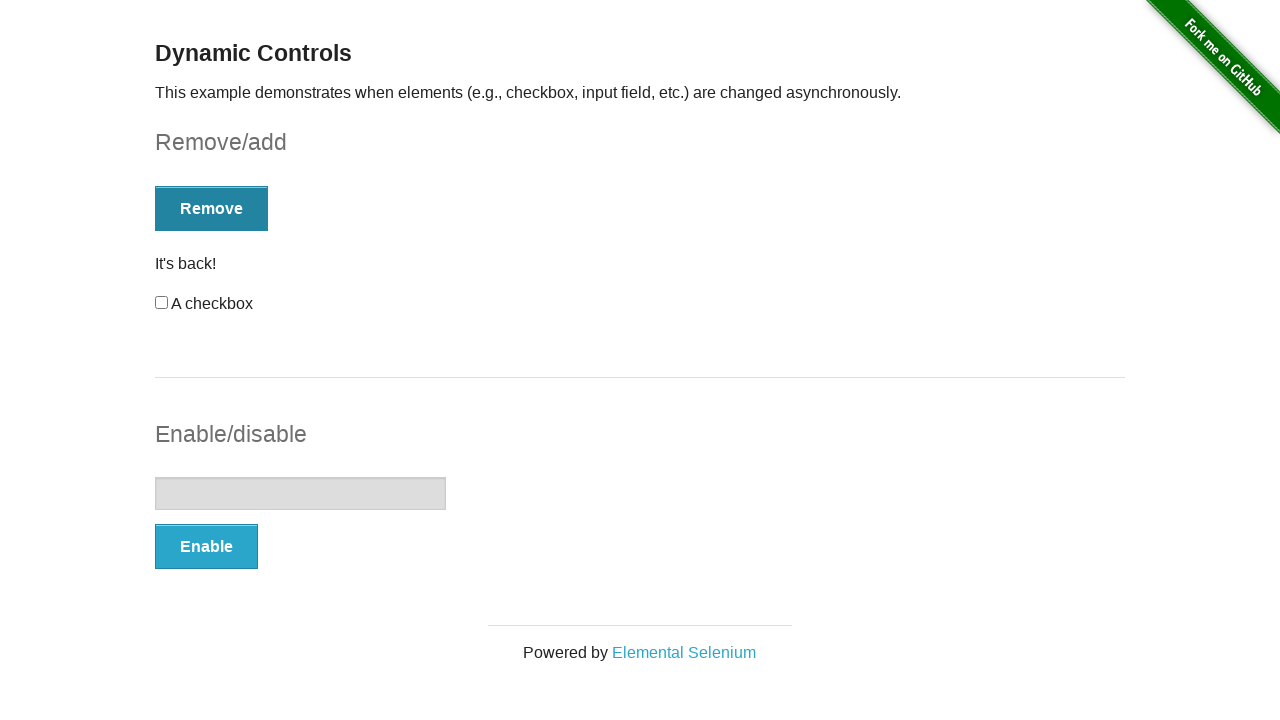